Tests navigation through Disappearing Elements page by clicking About, Portfolio, and Home links with back navigation

Starting URL: https://the-internet.herokuapp.com/

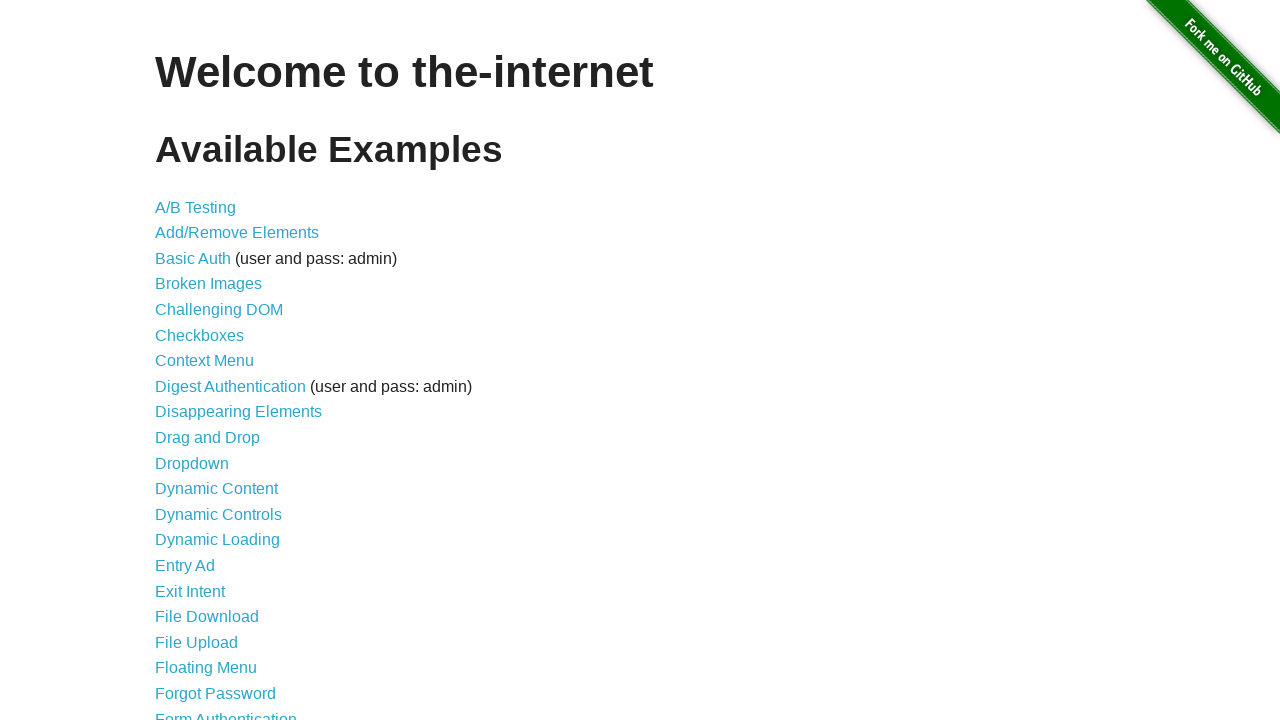

Clicked on Disappearing Elements link at (238, 412) on a:text('Disappearing Elements')
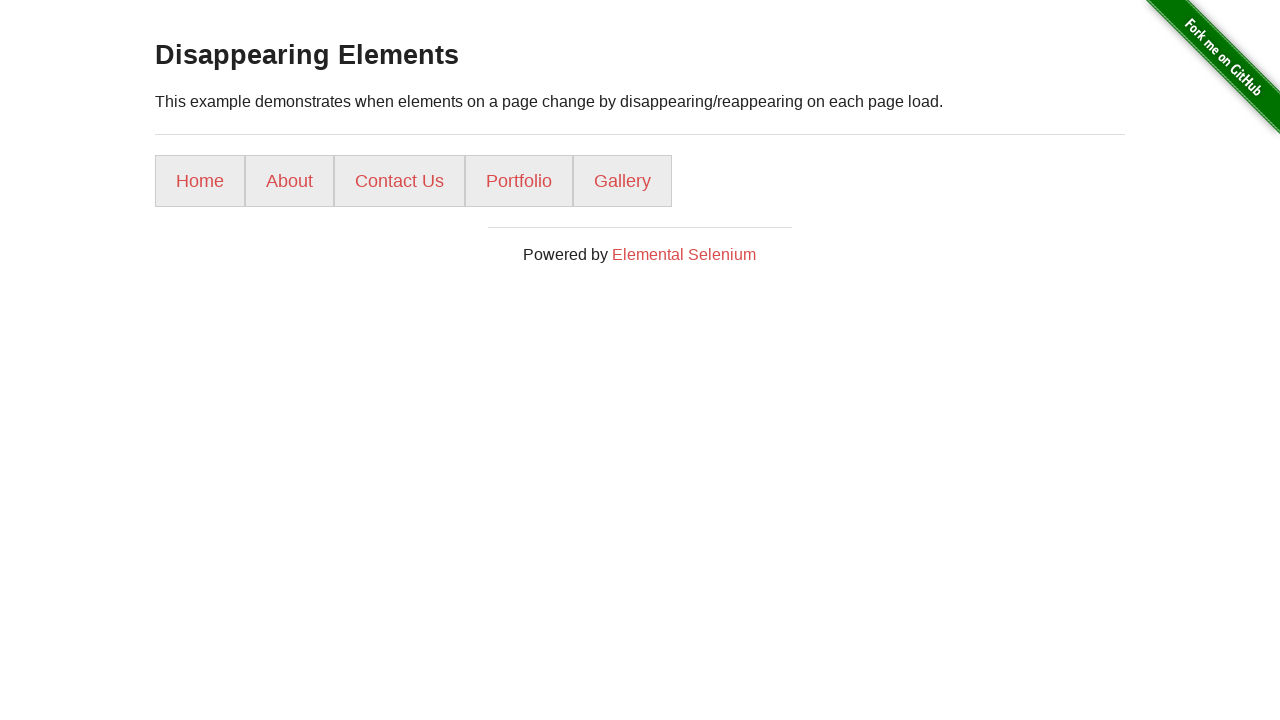

Clicked on About link at (290, 181) on a:text('About')
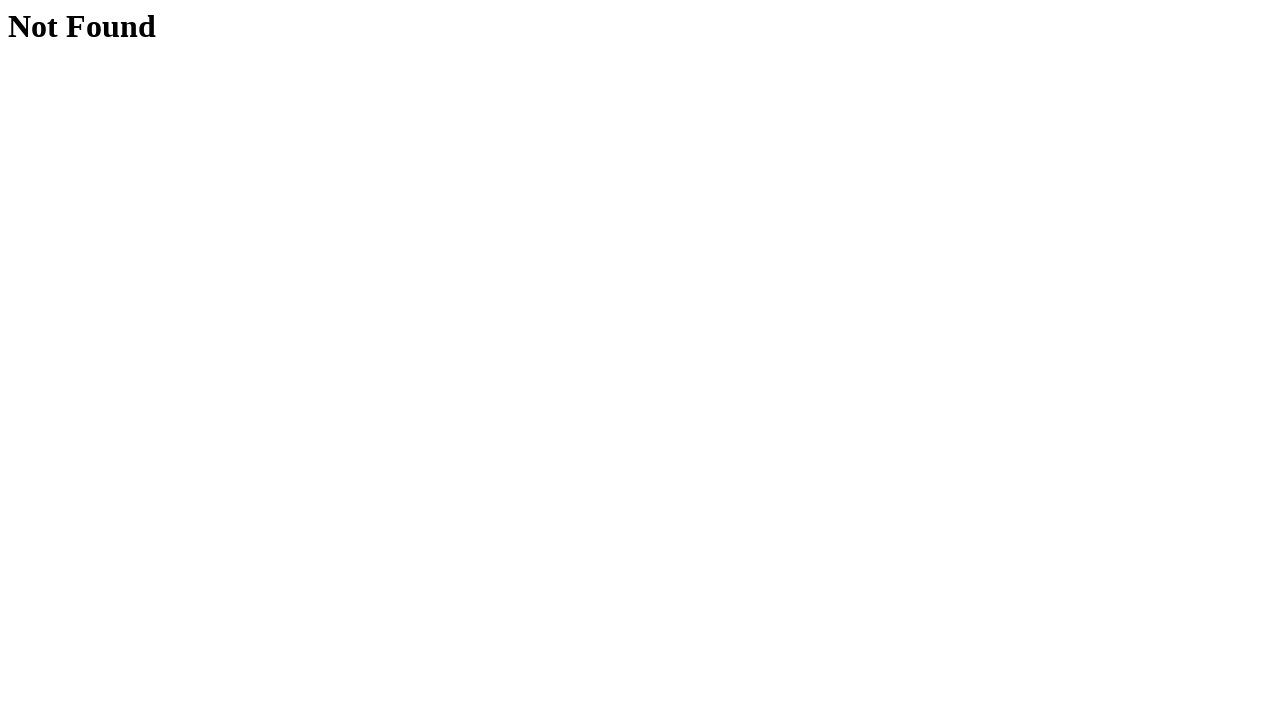

Navigated back from About page
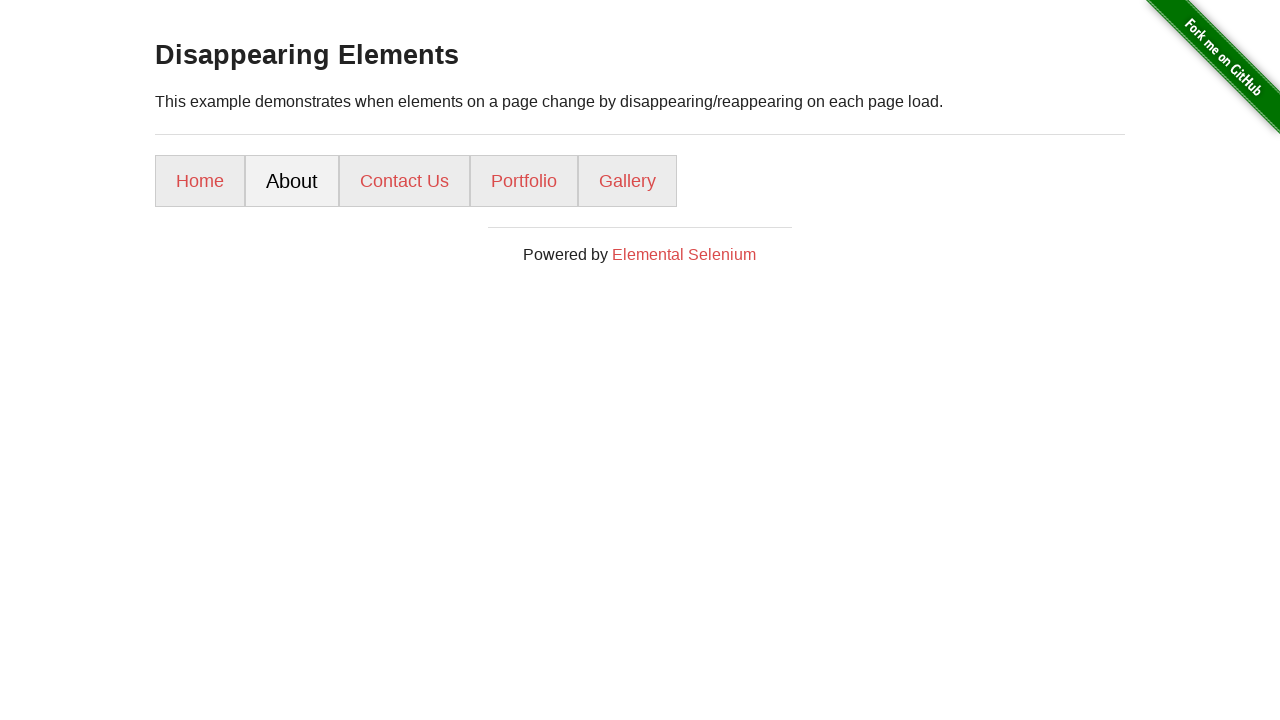

Clicked on Portfolio link at (524, 181) on a:text('Portfolio')
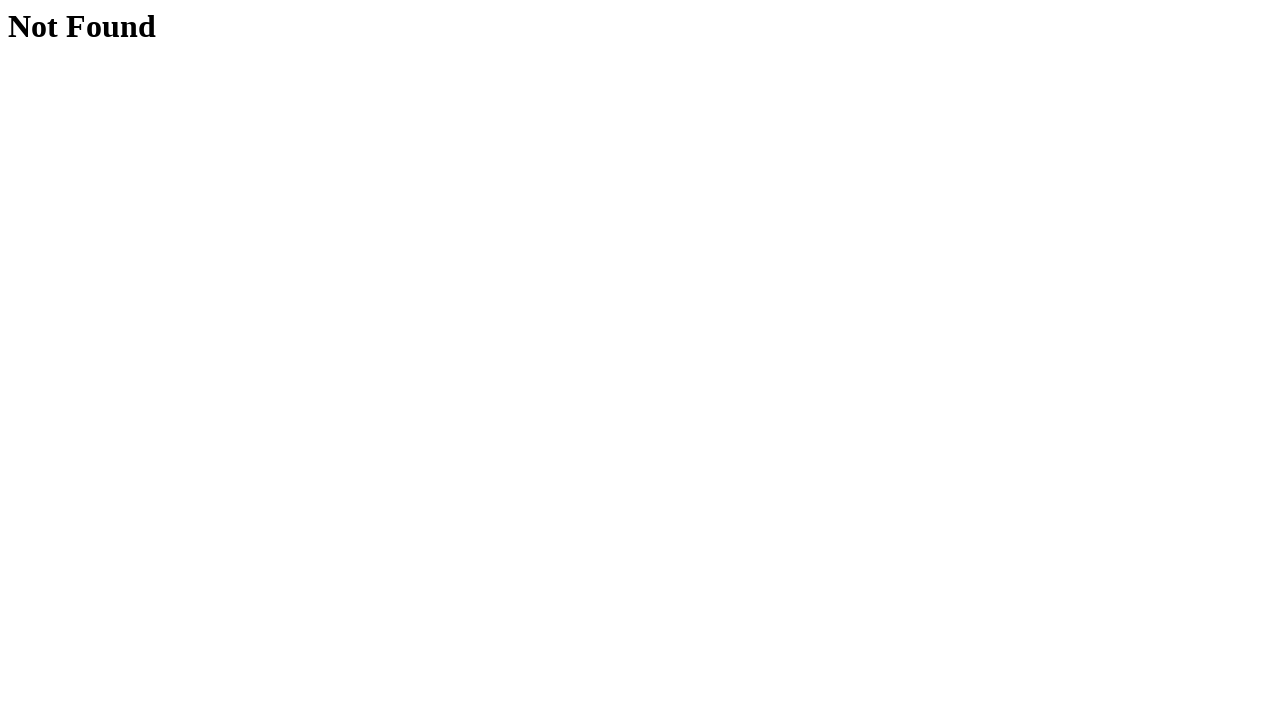

Navigated back from Portfolio page
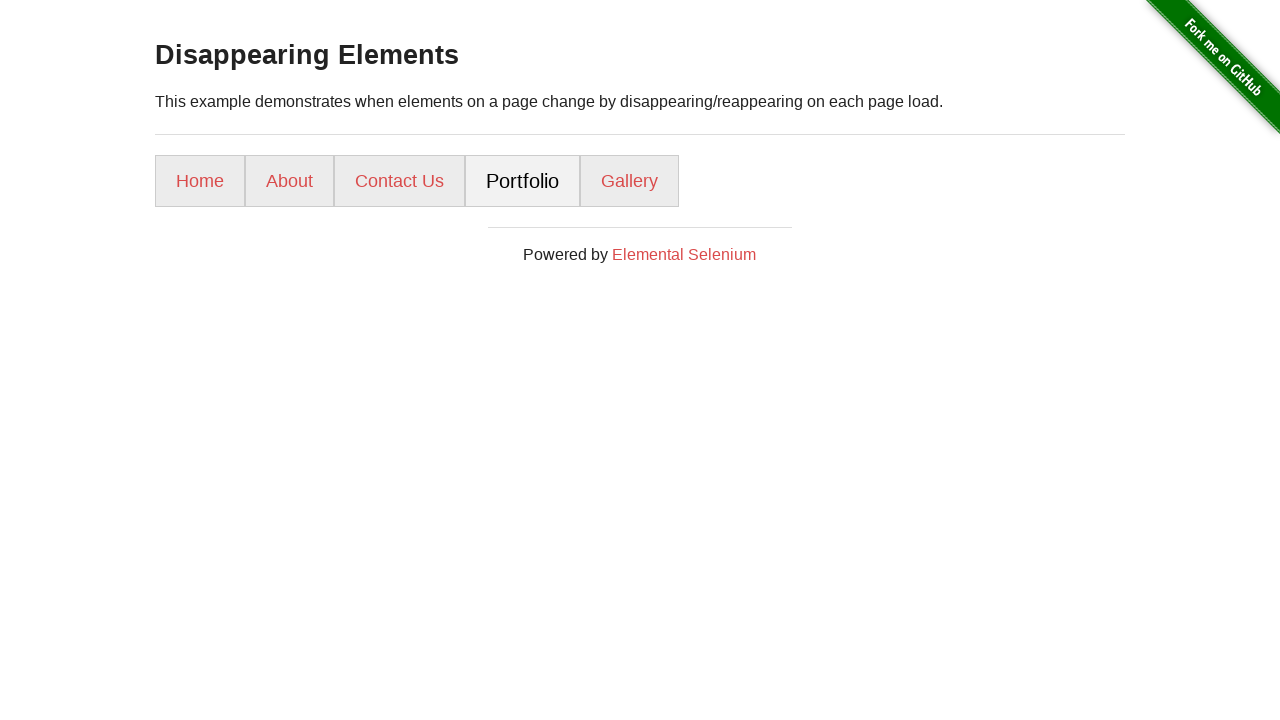

Clicked on Home link at (200, 181) on a:text('Home')
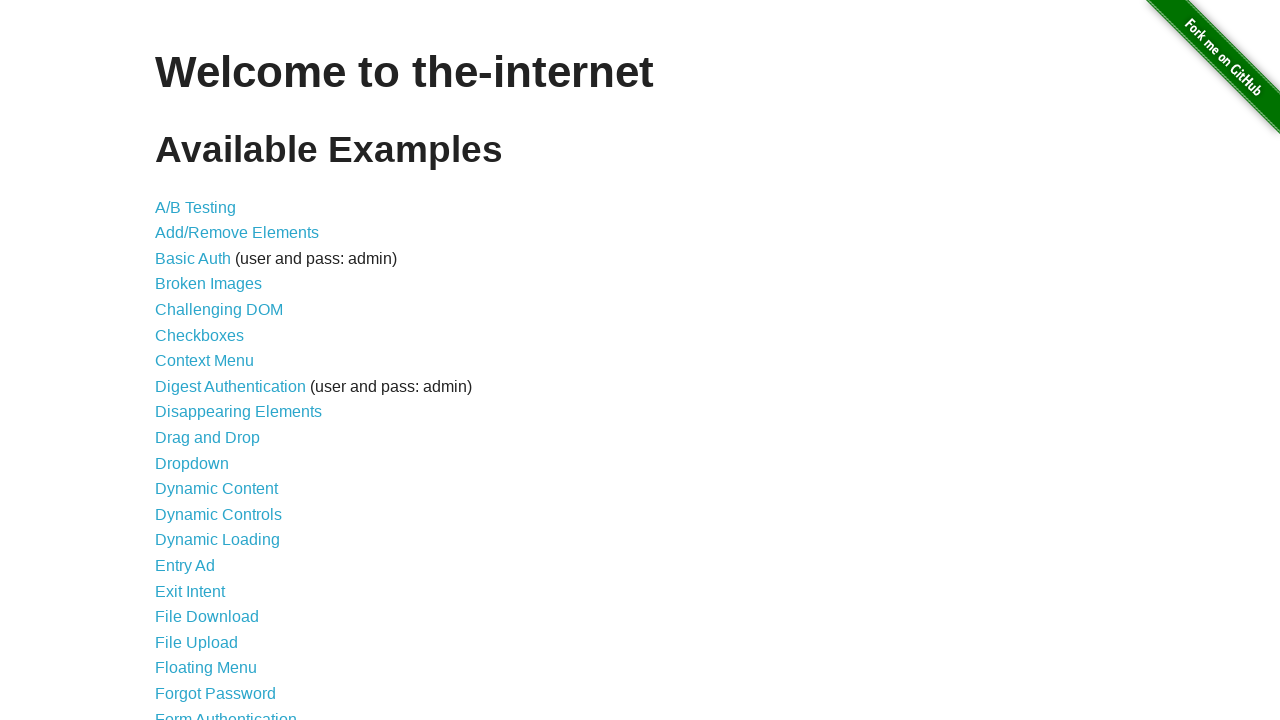

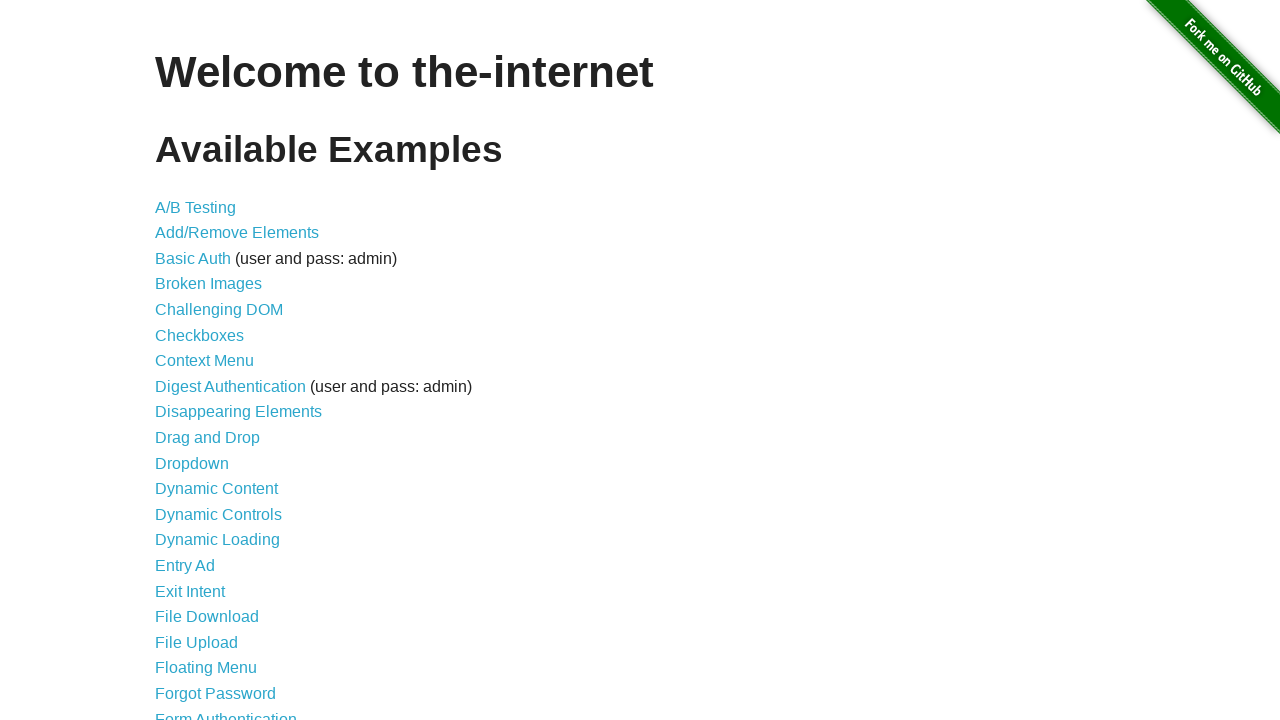